Tests JavaScript alert popup handling by clicking a button that triggers an alert and then accepting/dismissing the alert dialog.

Starting URL: https://demoqa.com/alerts

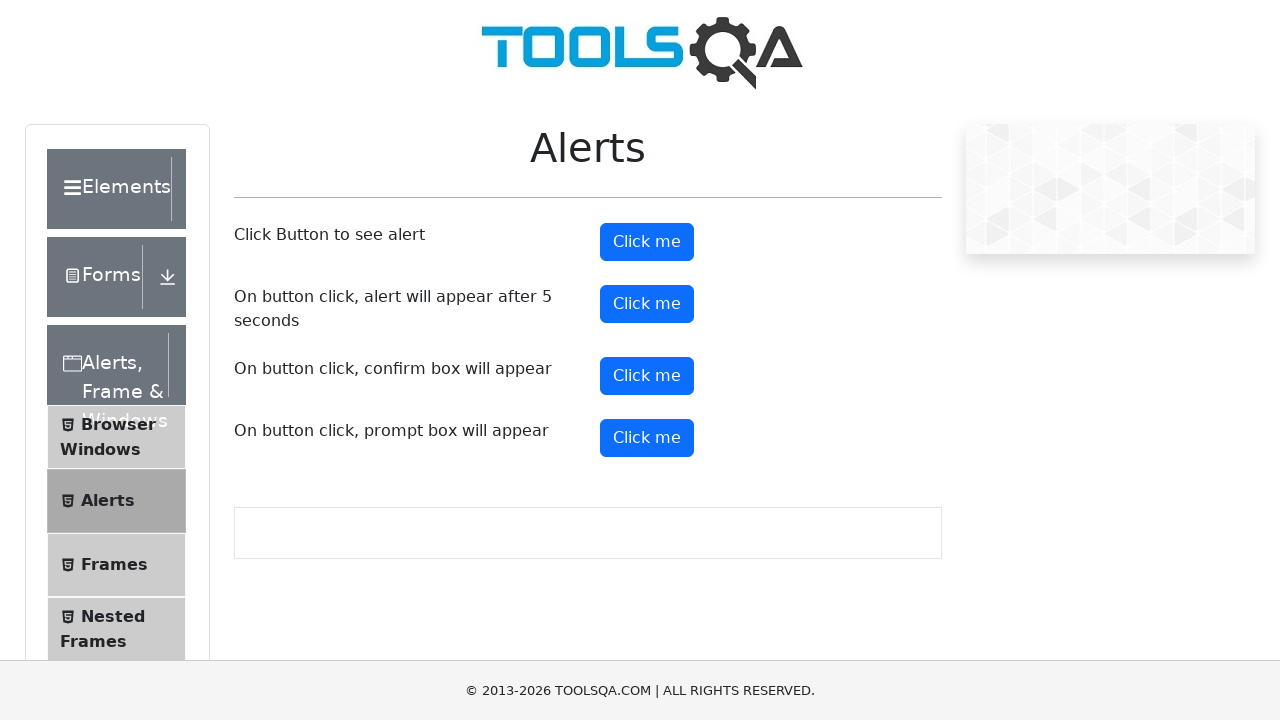

Clicked the alert button to trigger JavaScript alert at (647, 242) on #alertButton
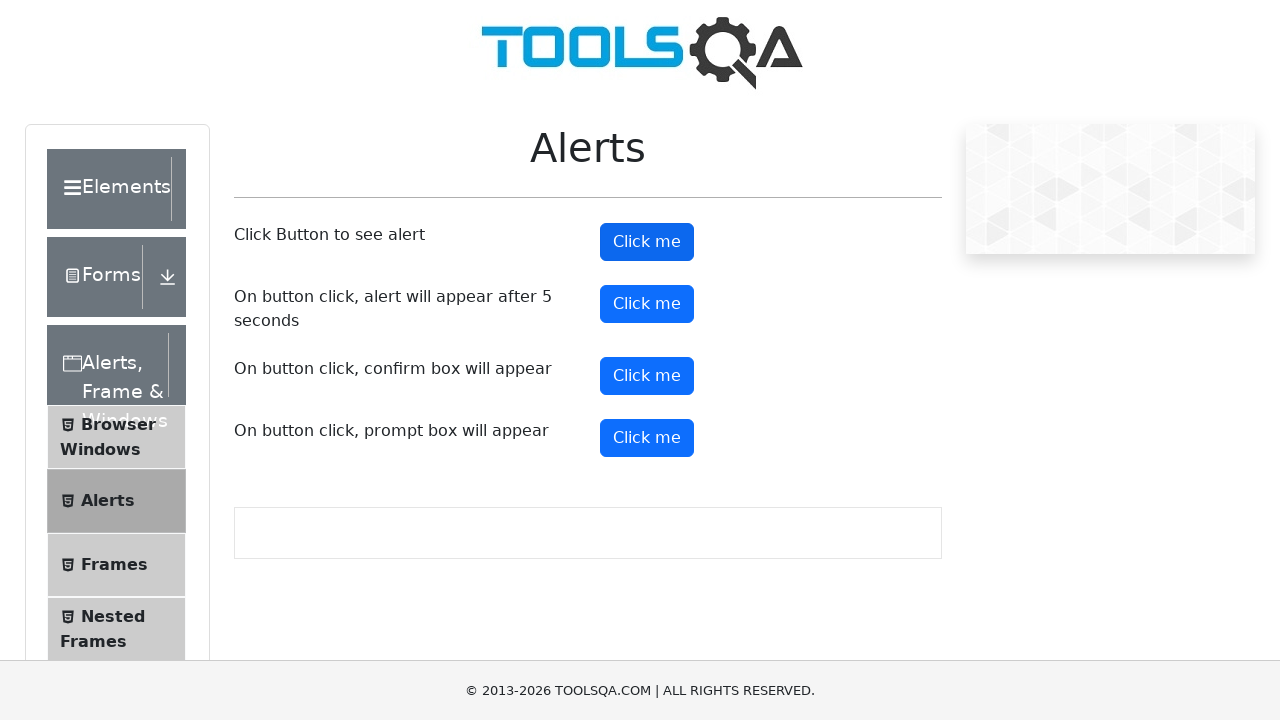

Set up dialog handler to accept alerts
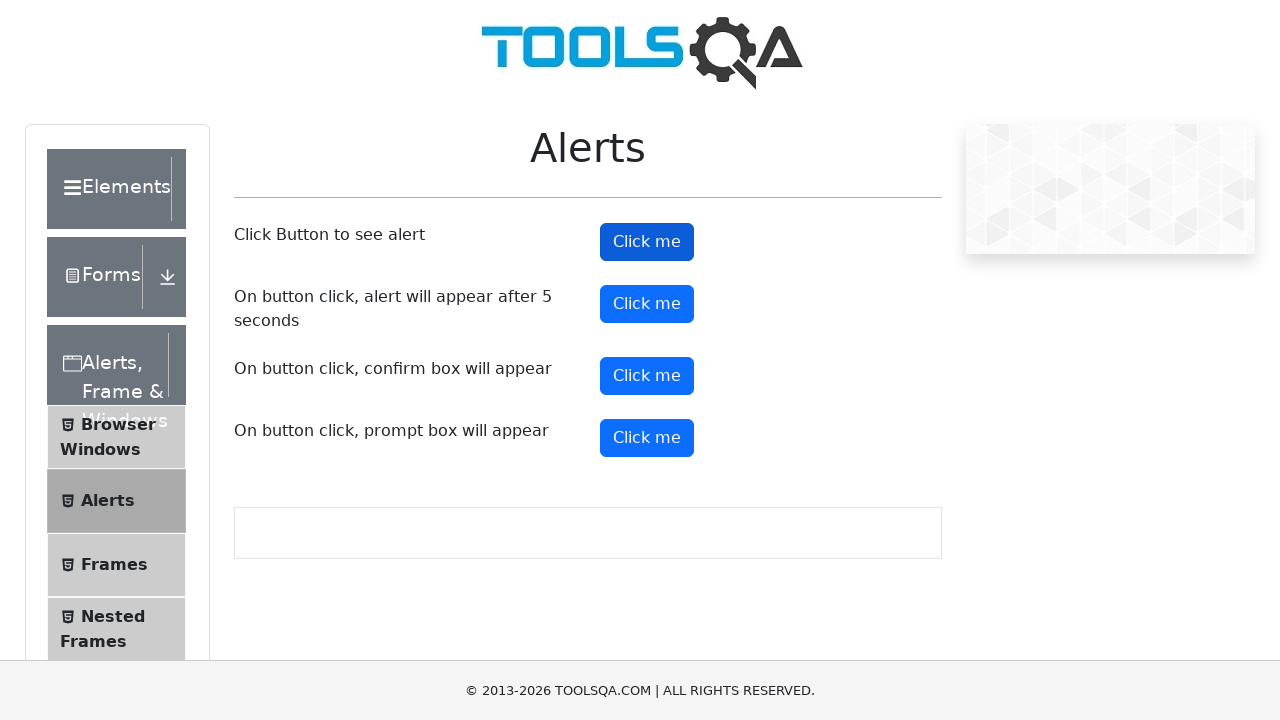

Clicked the alert button again to trigger the alert at (647, 242) on #alertButton
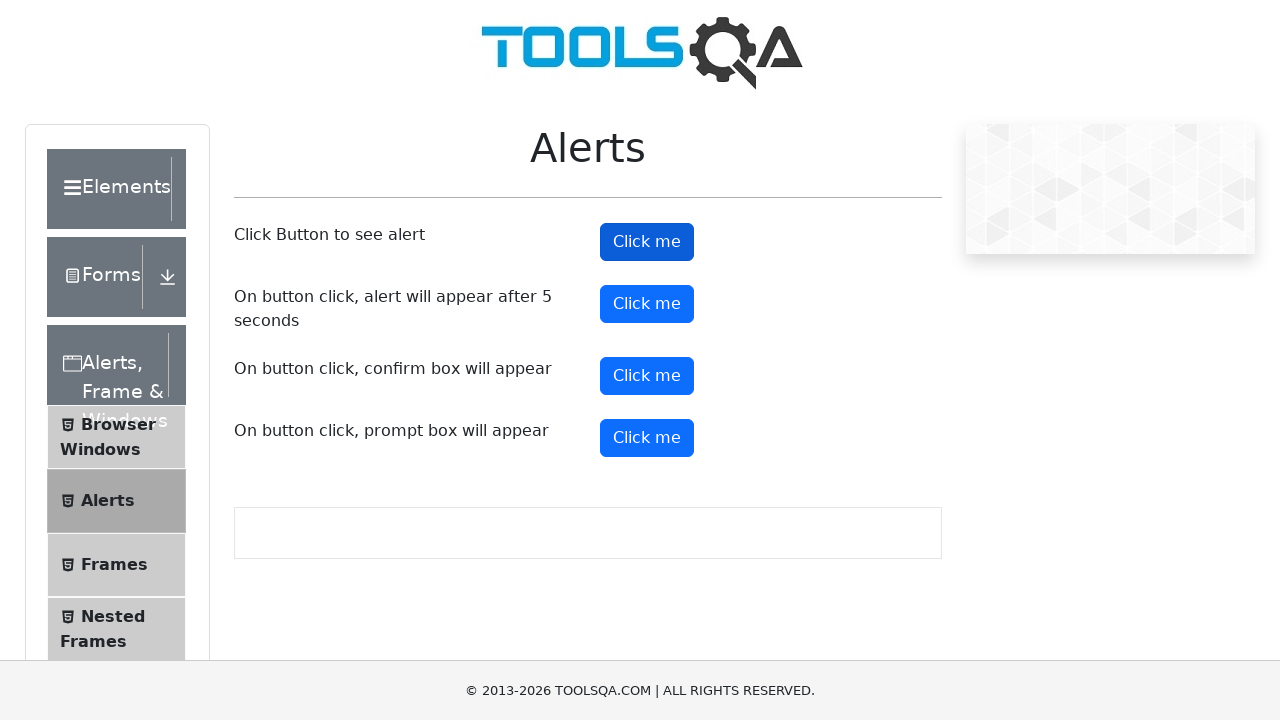

Waited for alert to be processed and handled
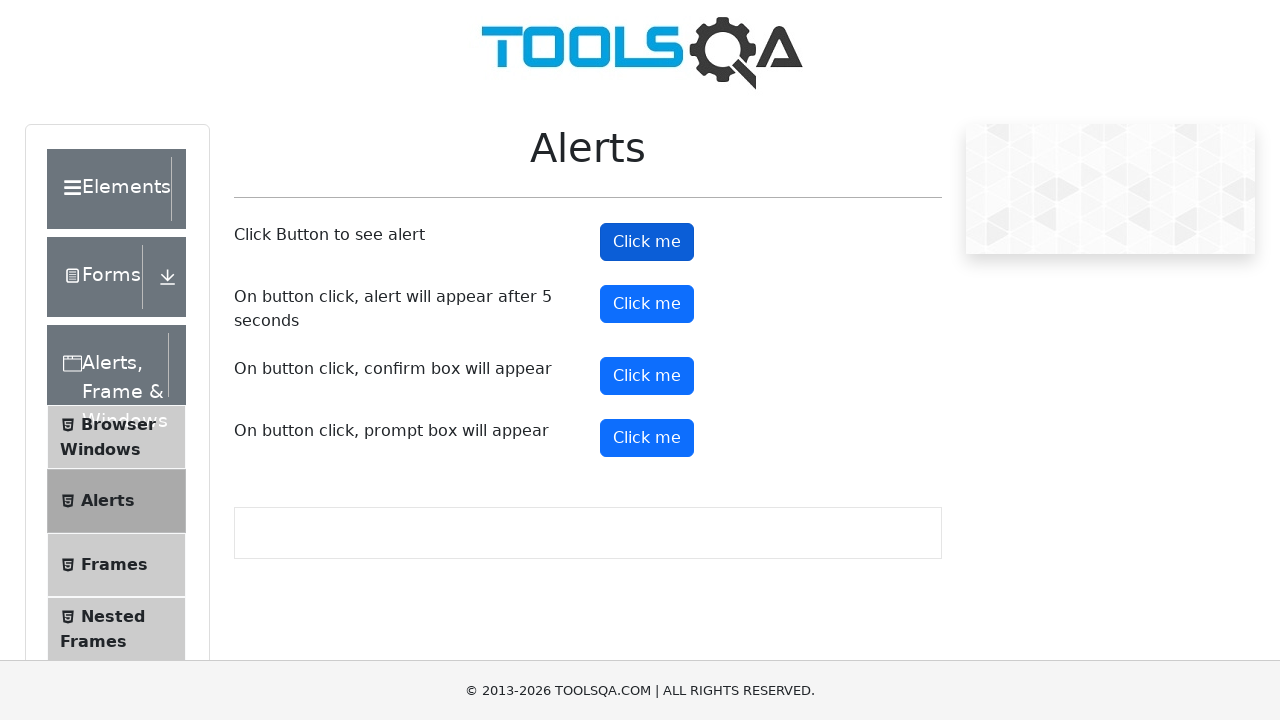

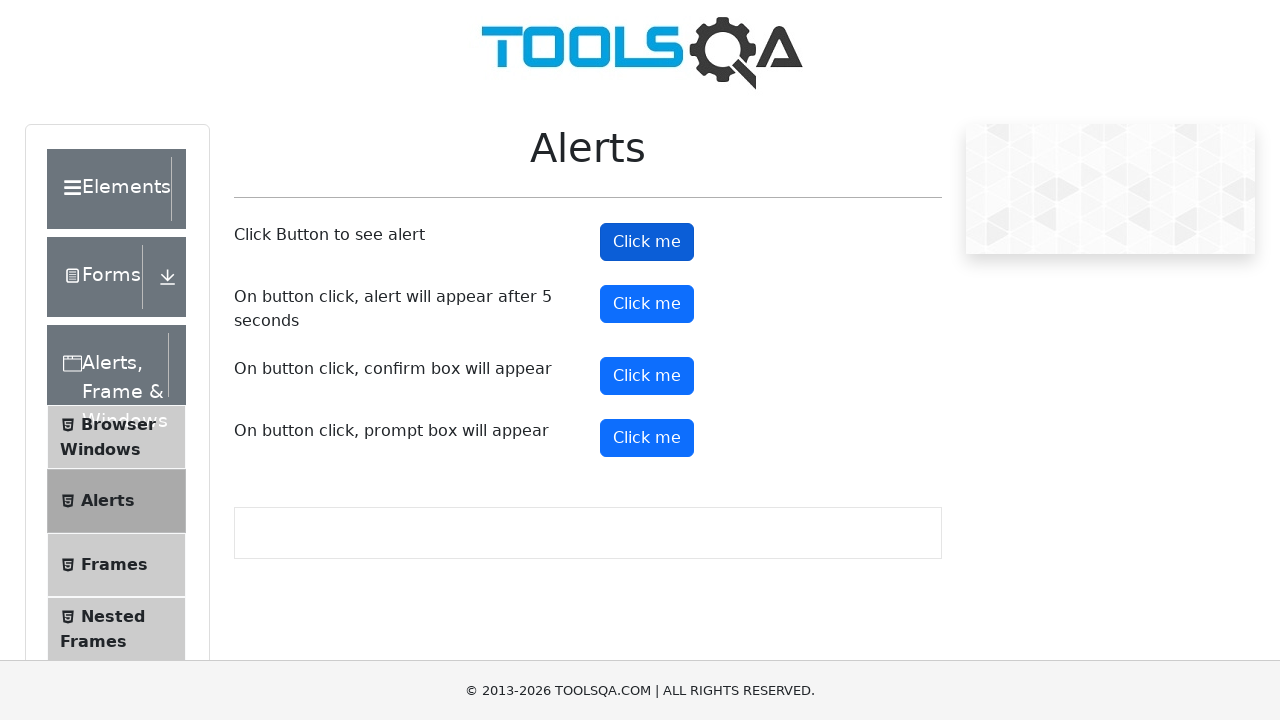